Tests toggling all tasks complete at once using the toggle-all checkbox

Starting URL: https://todomvc4tasj.herokuapp.com/

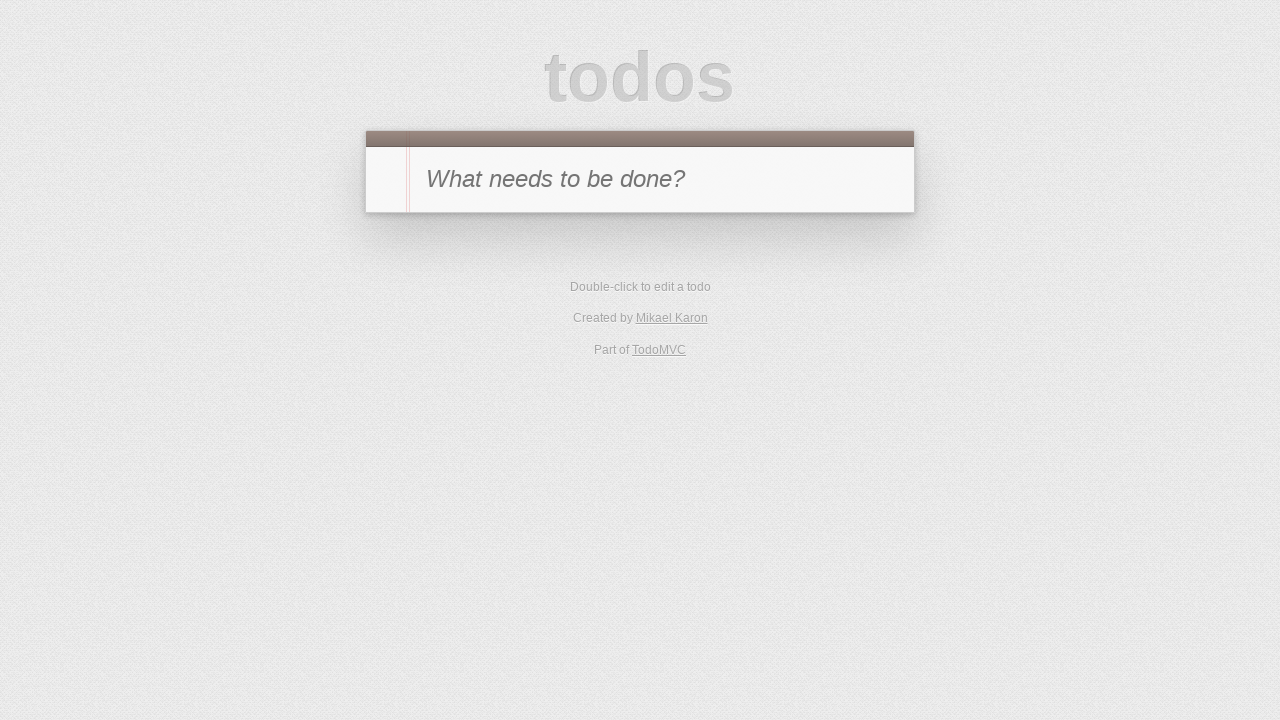

Set up initial state with two active tasks via localStorage
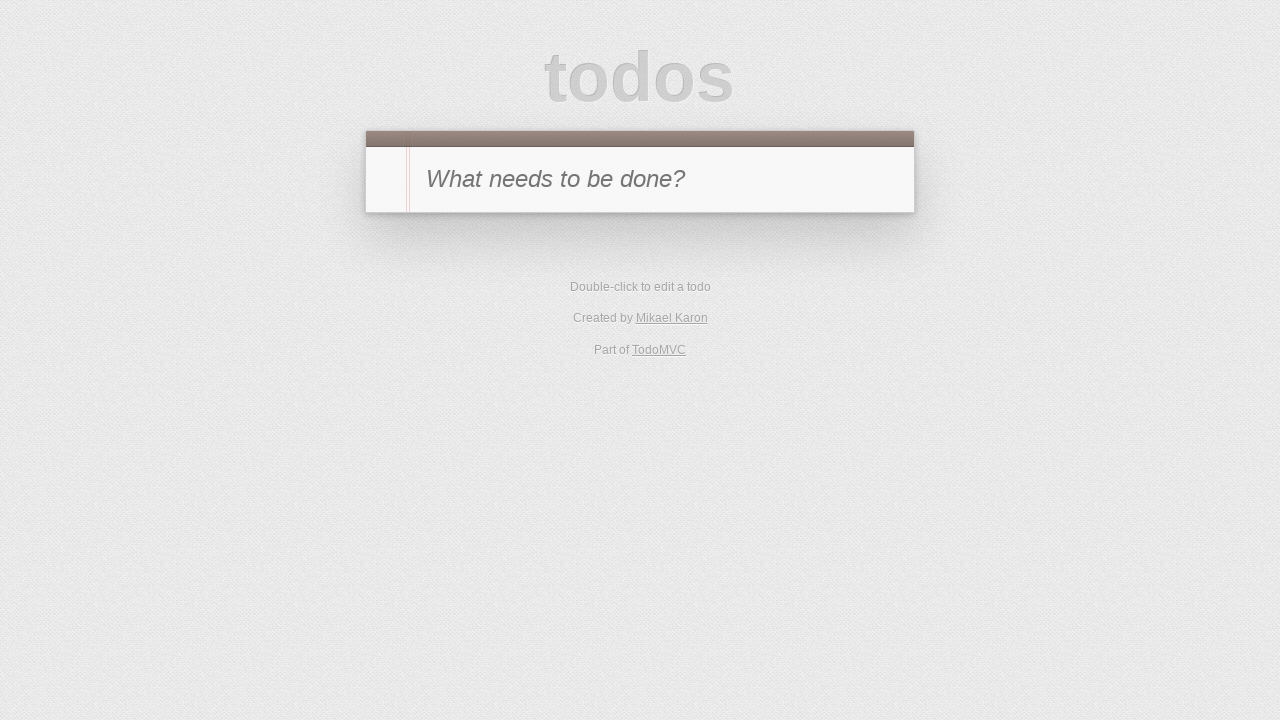

Reloaded page to apply localStorage state
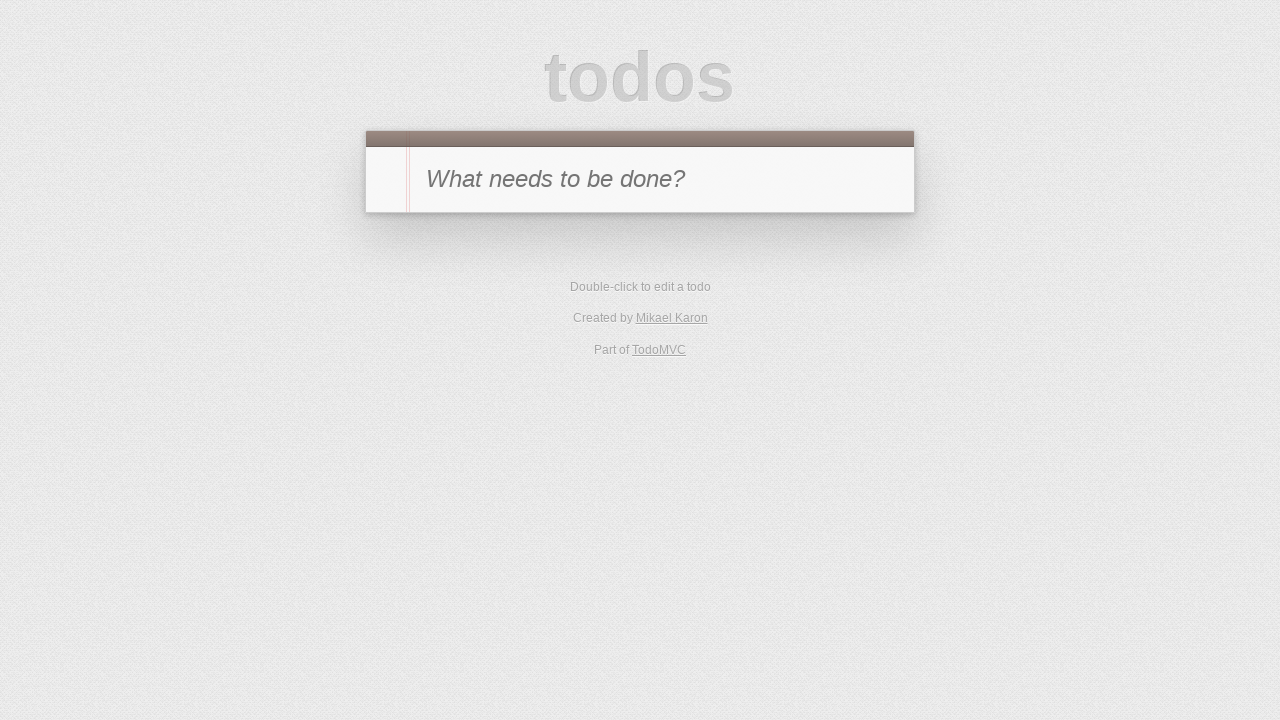

Clicked toggle-all checkbox to complete all tasks at (388, 180) on #toggle-all
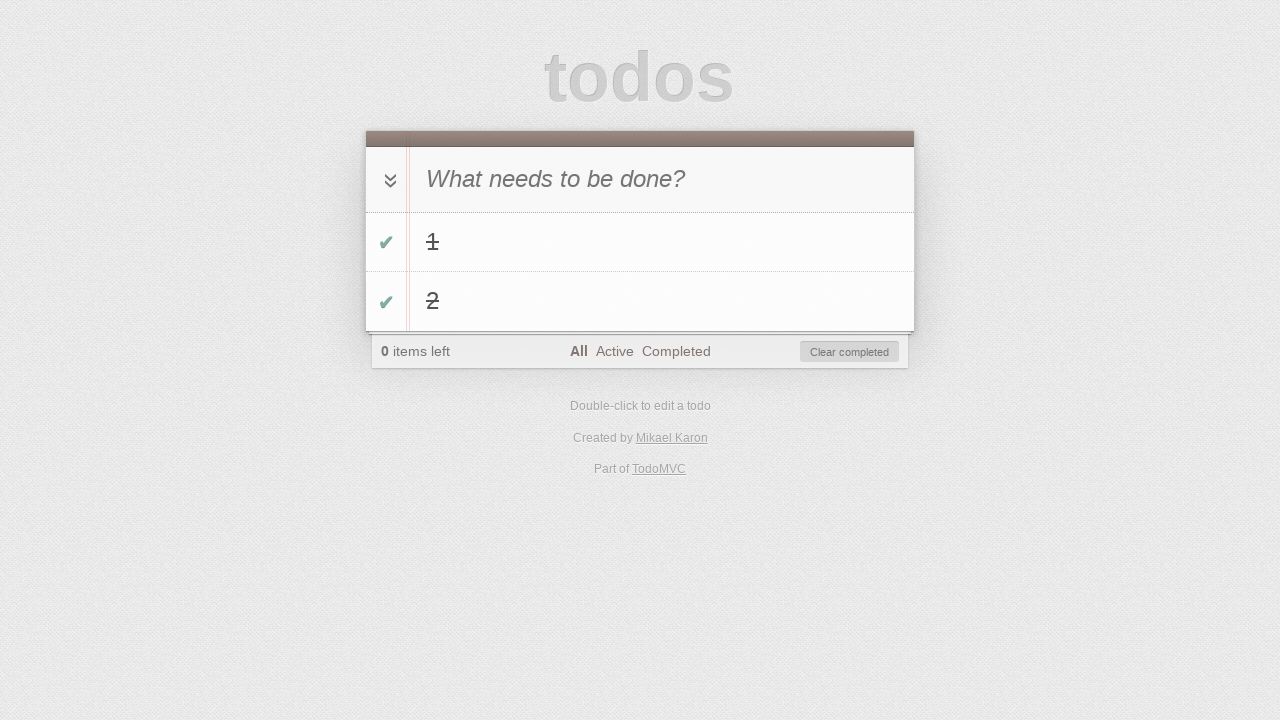

Verified task 1 still exists in the list
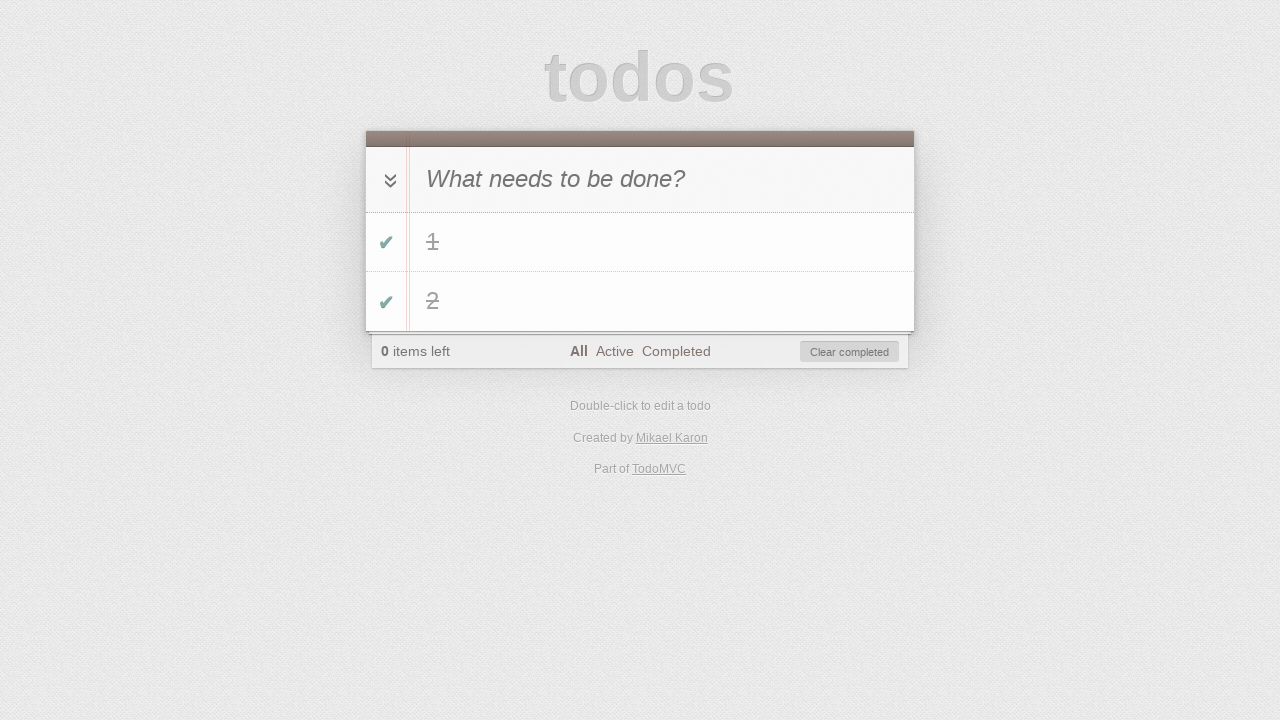

Verified task 2 still exists in the list
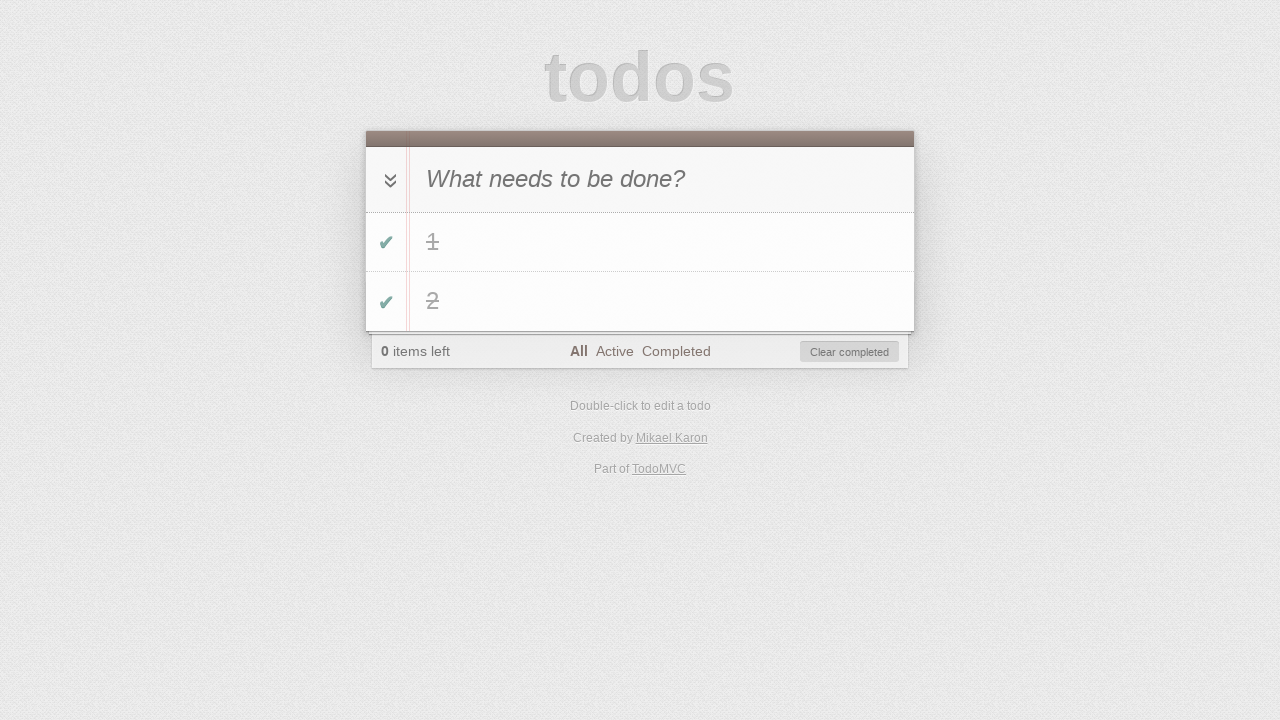

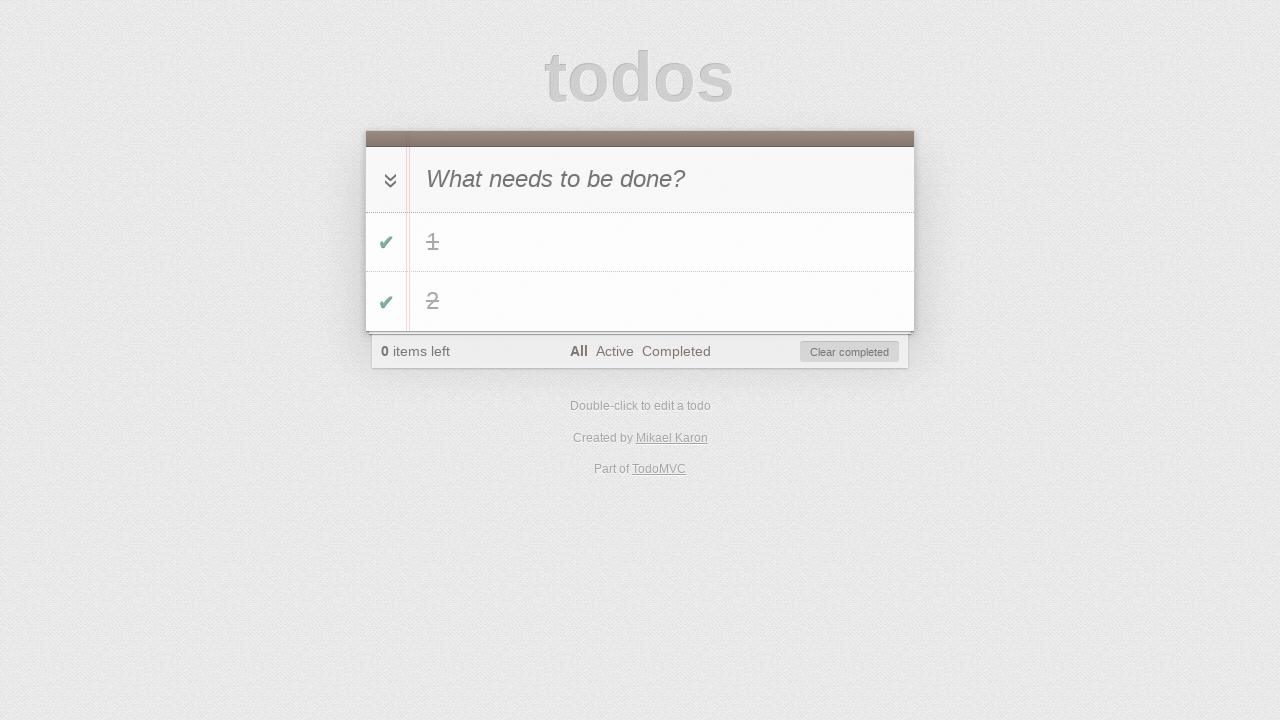